Tests removing a product from cart by first adding it, navigating to the cart page, clicking remove, and verifying the cart is empty

Starting URL: https://altaivita.ru/category/chajnye-sbory/

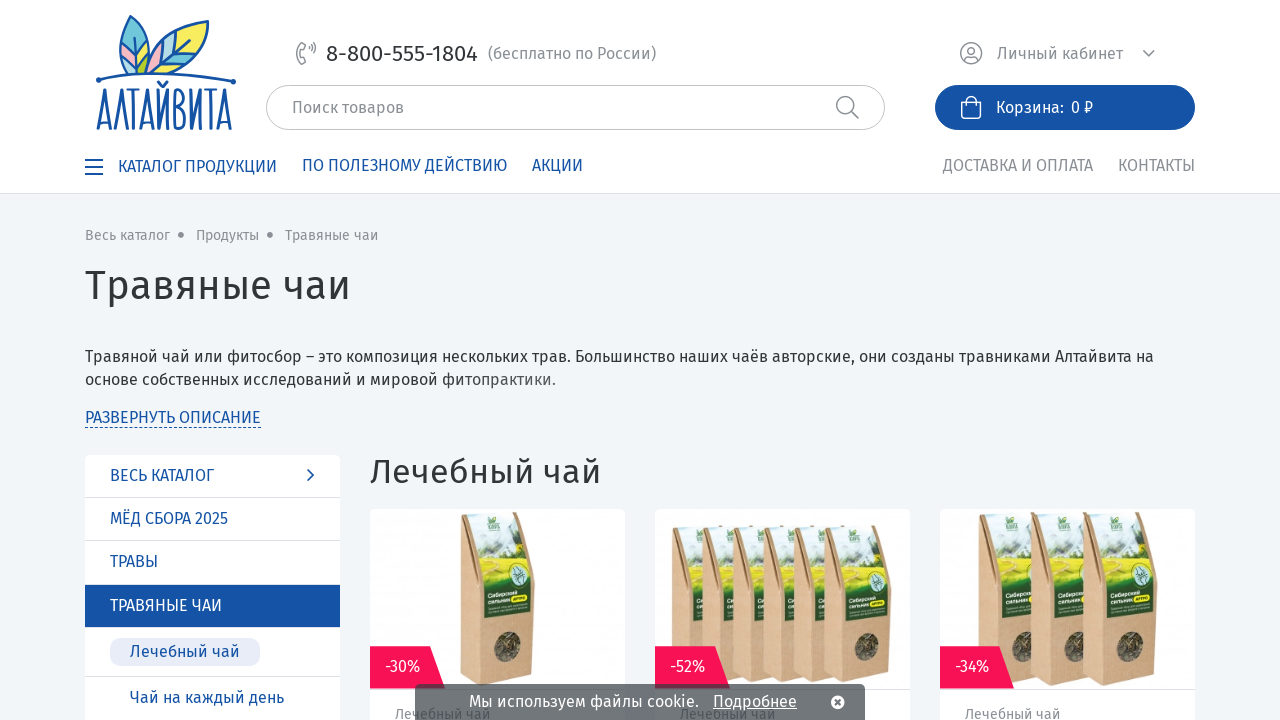

Cookie banner close button appeared
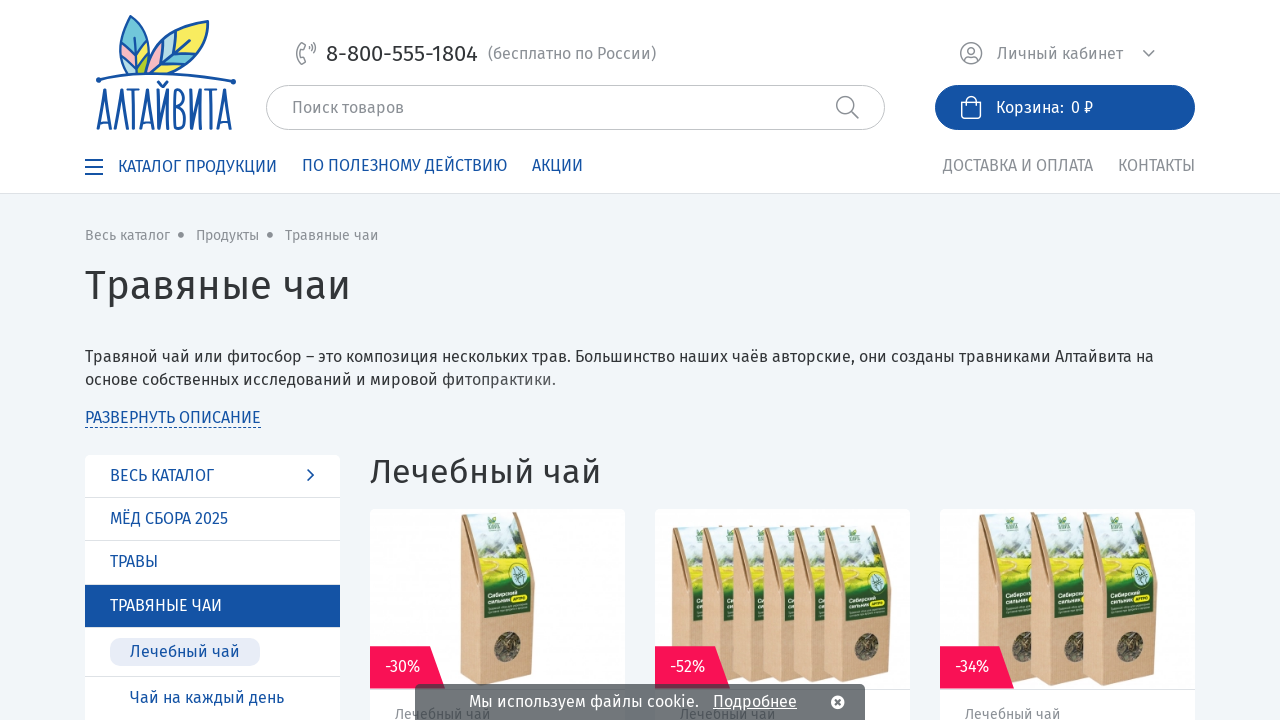

Closed cookie banner at (838, 702) on .fa-times-circle
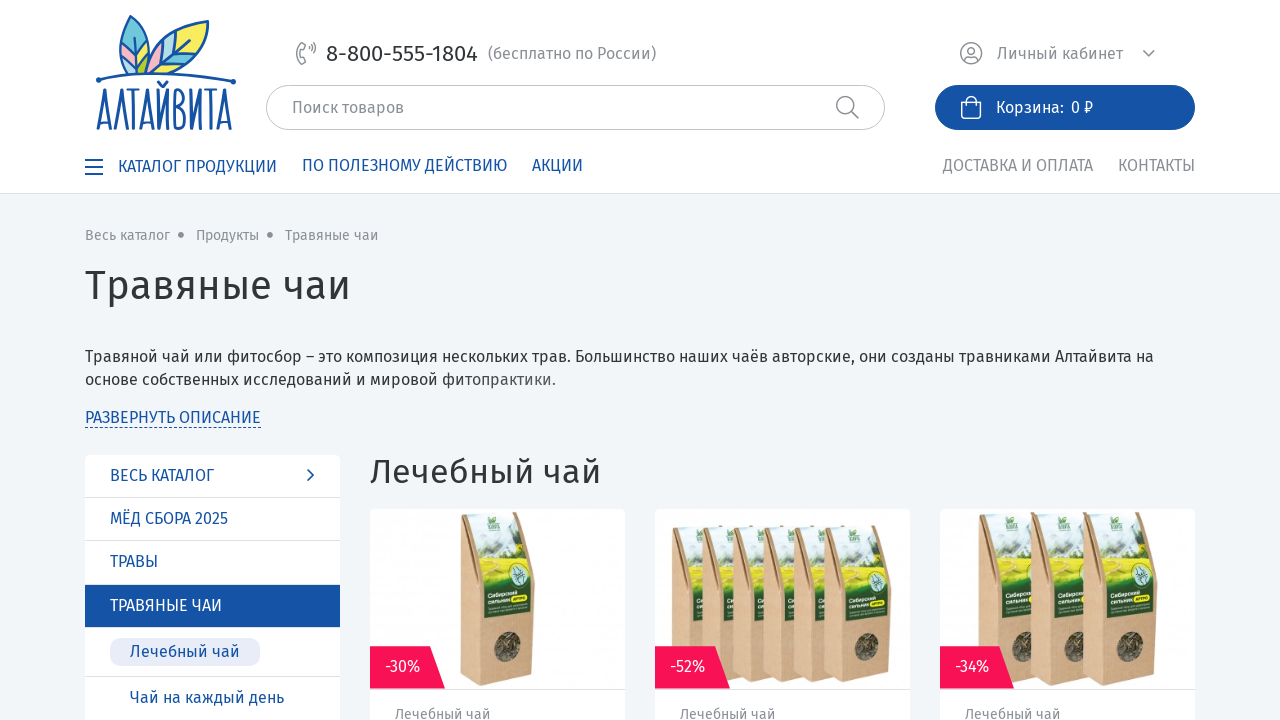

Scrolled down 400px to display products
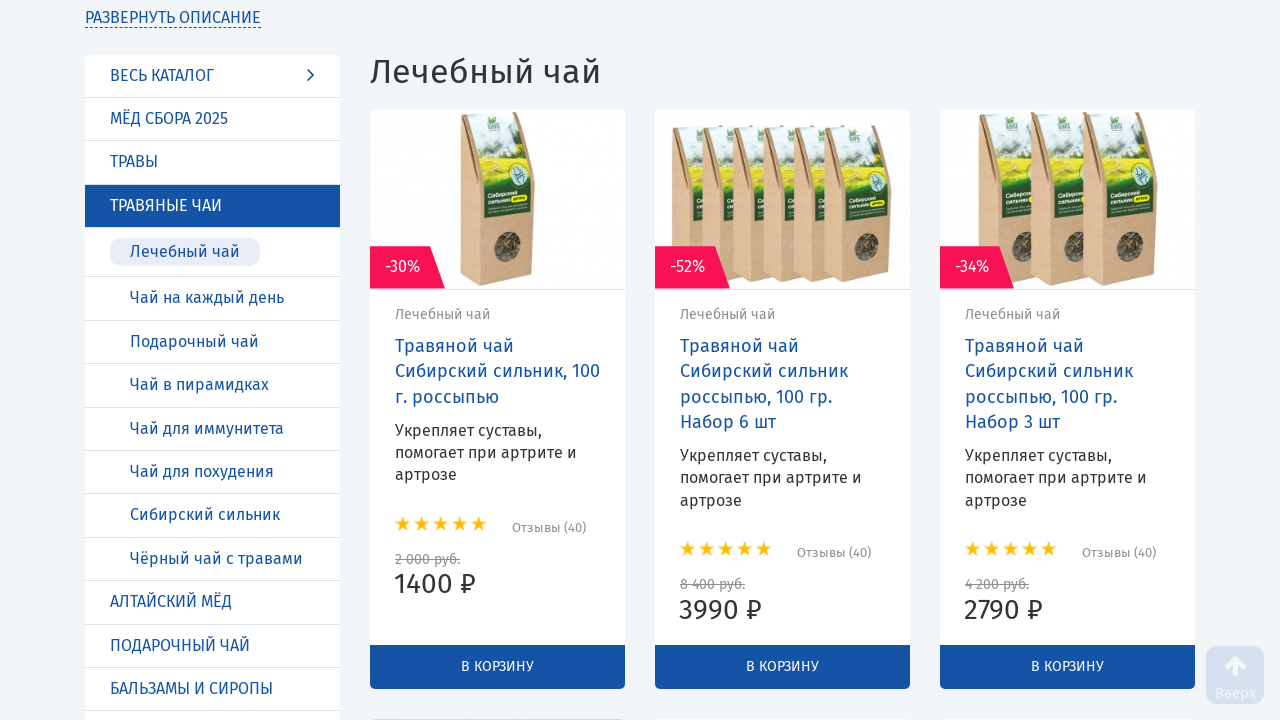

Product card became visible
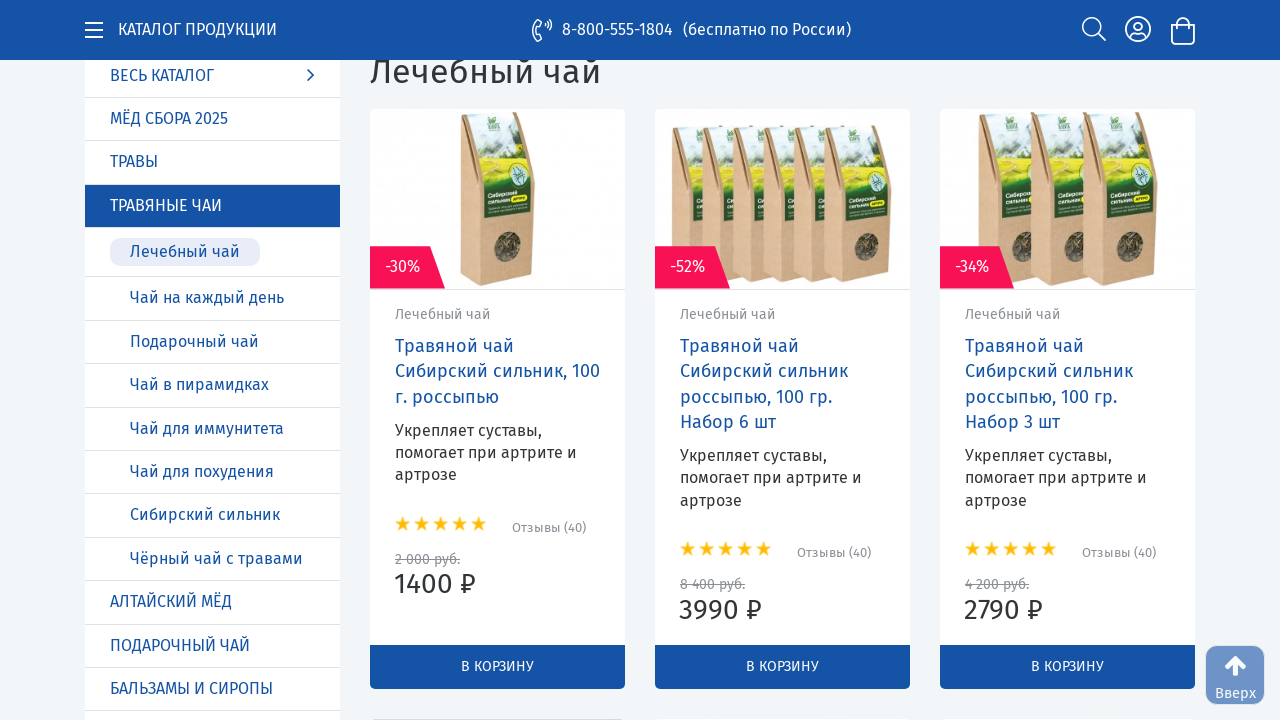

Clicked 'Add to cart' button on product at (497, 667) on .js-product__add_2_0_cat_preview_1280
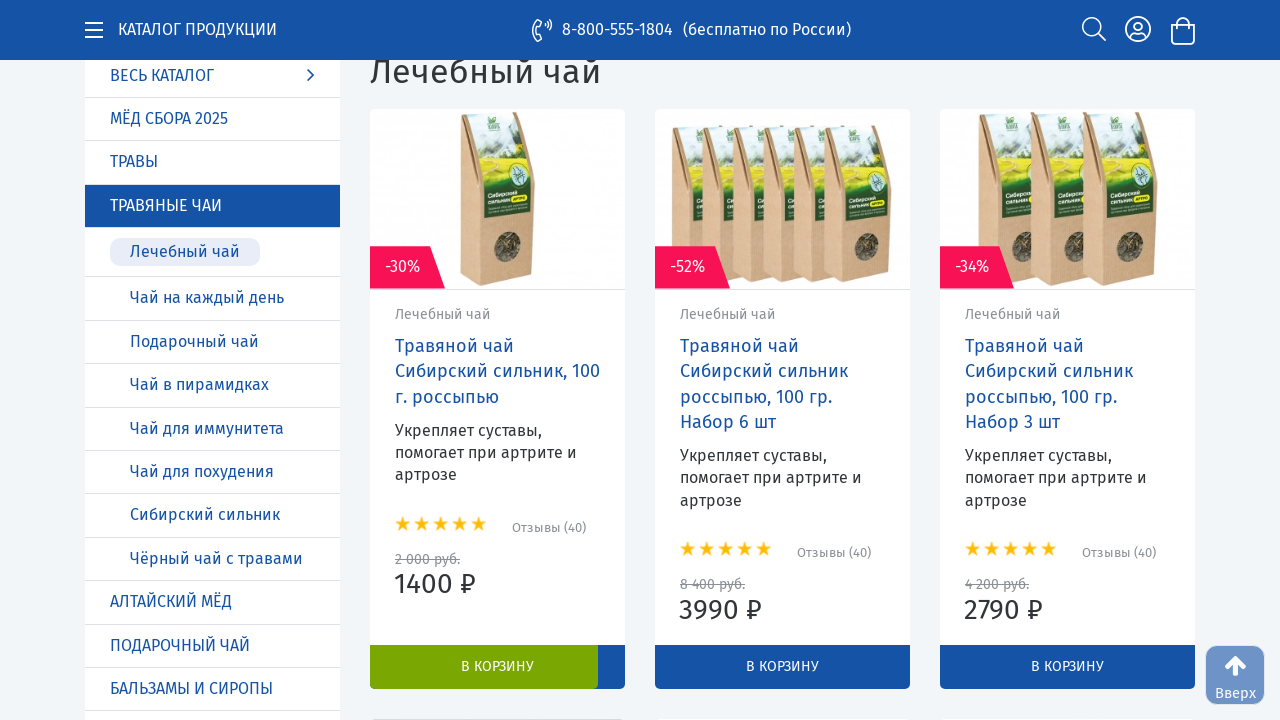

Product successfully added to cart notification appeared
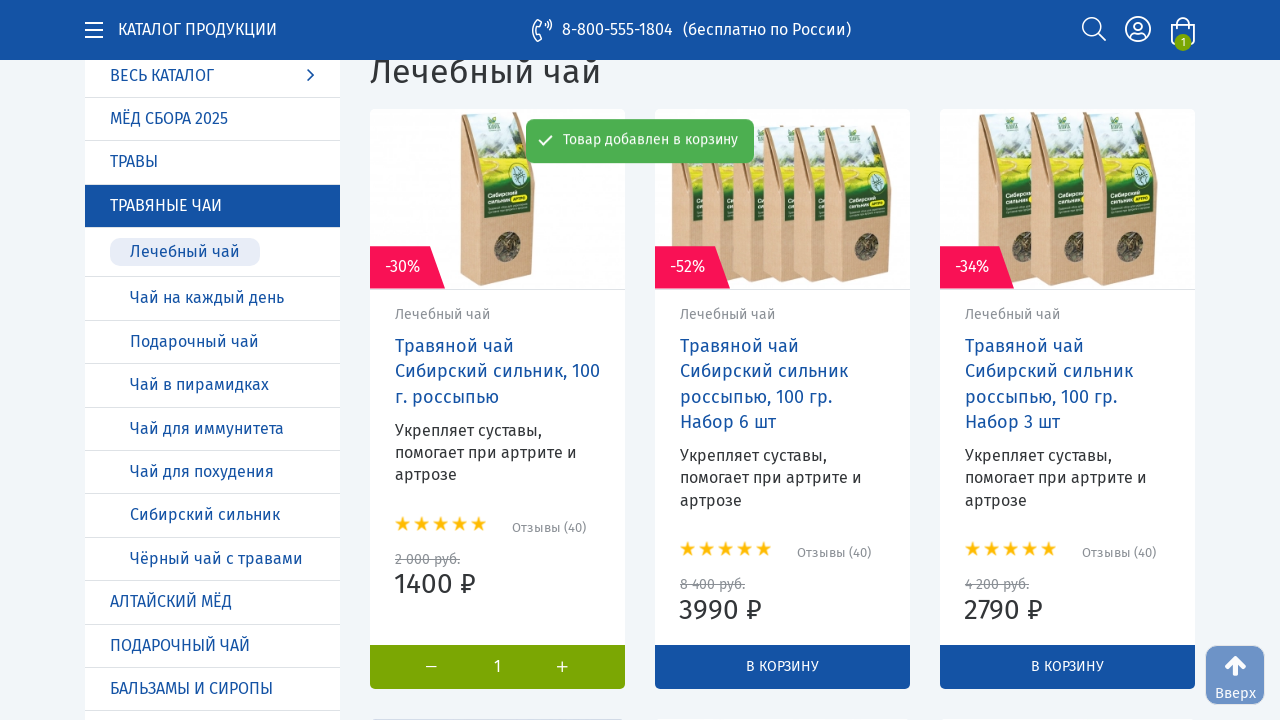

Navigated to cart page
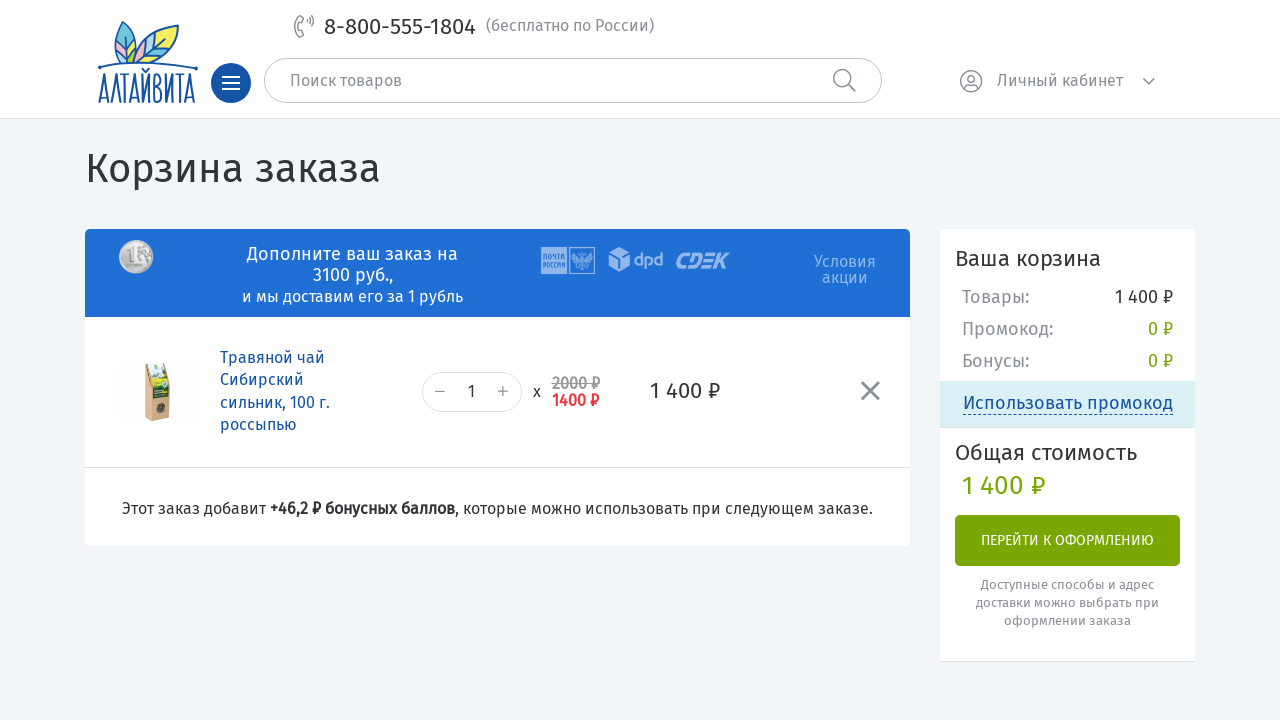

Cart item loaded and became visible
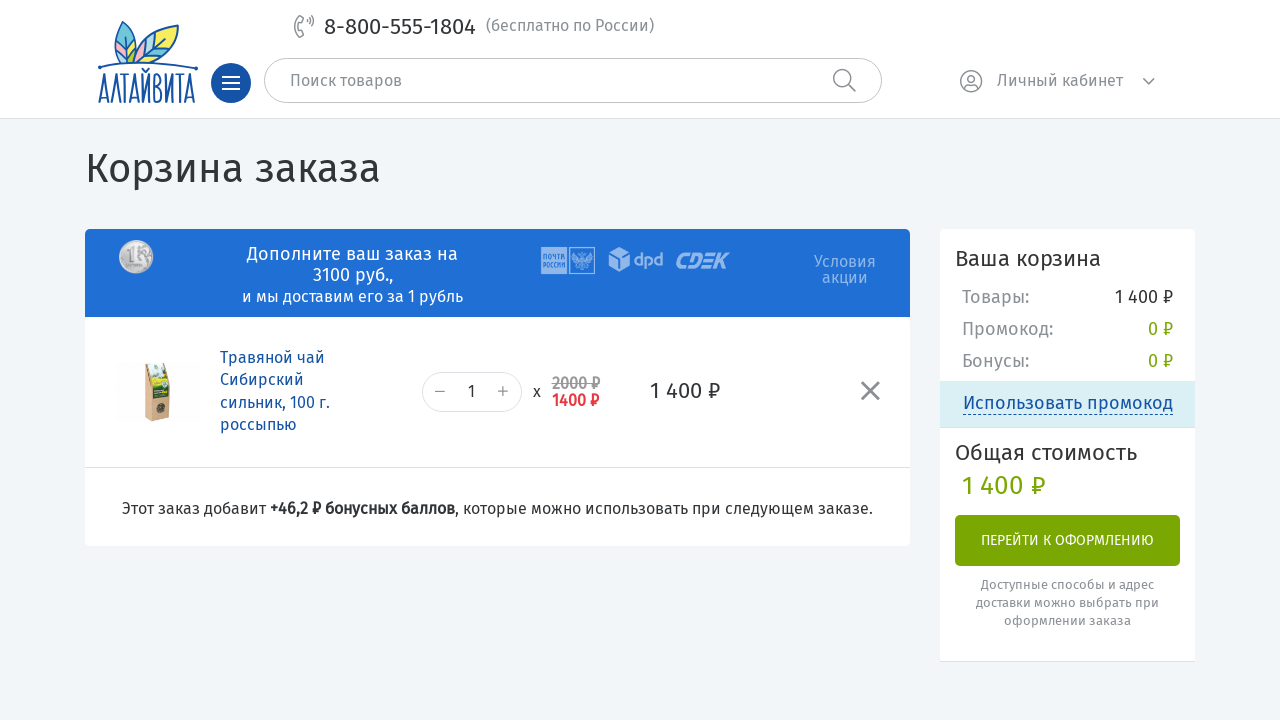

Clicked remove button on cart item at (870, 392) on .js-item-delete
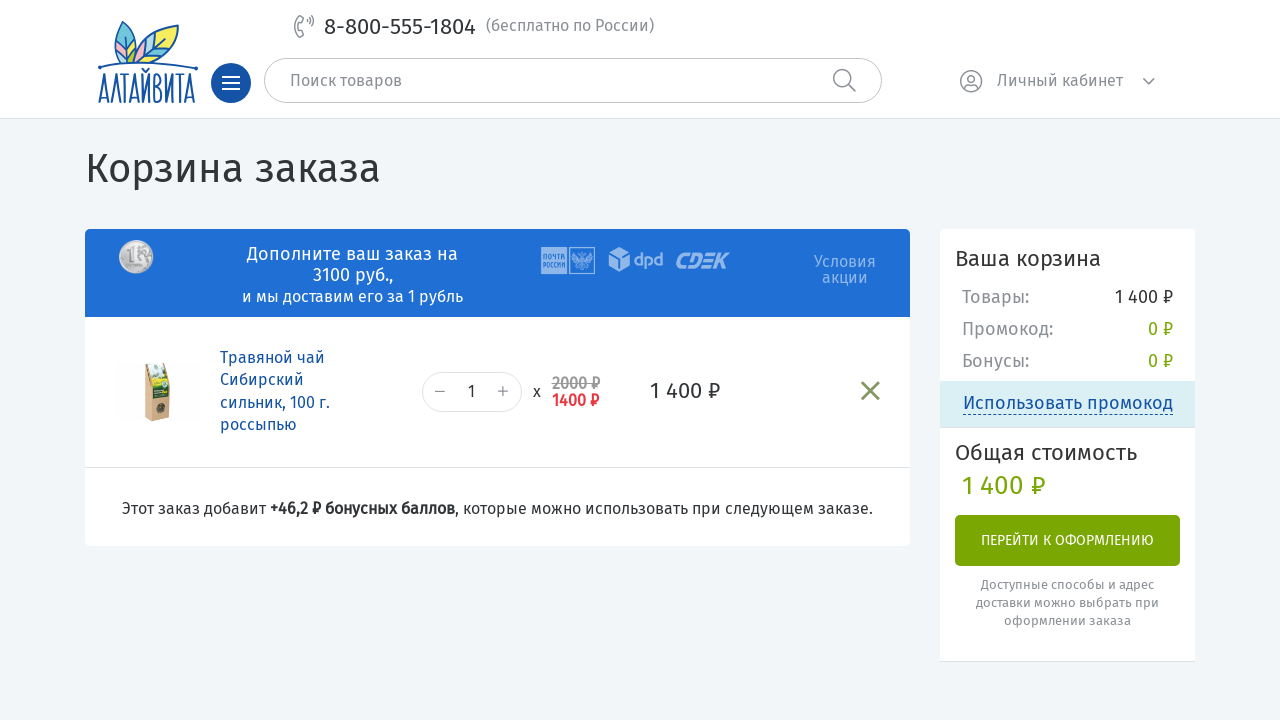

Cart item disappeared after removal
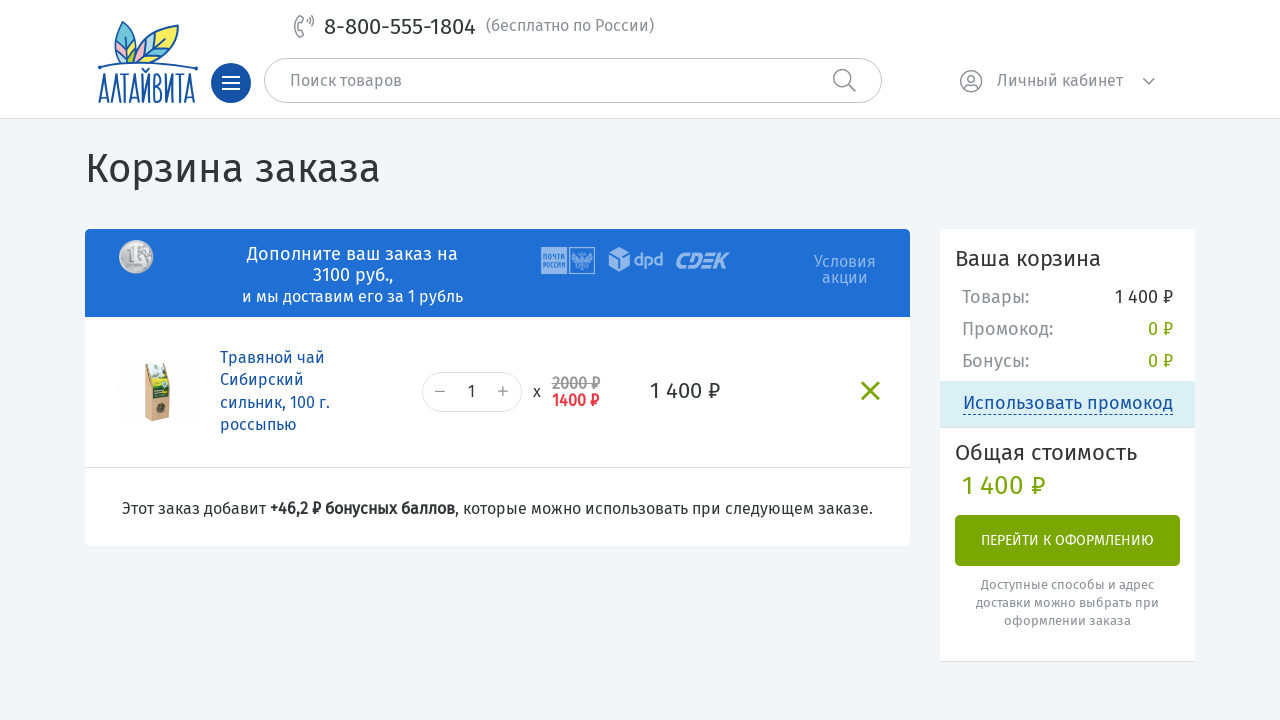

Empty cart total indicator is visible, confirming cart is empty
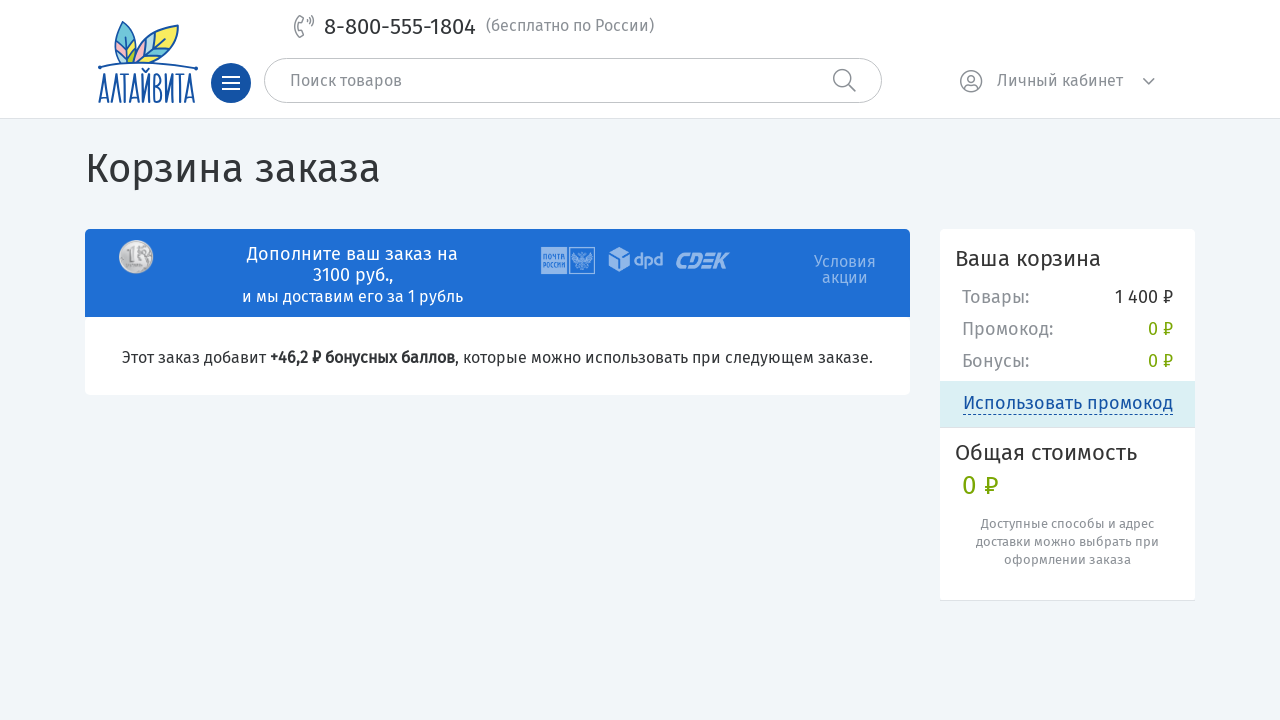

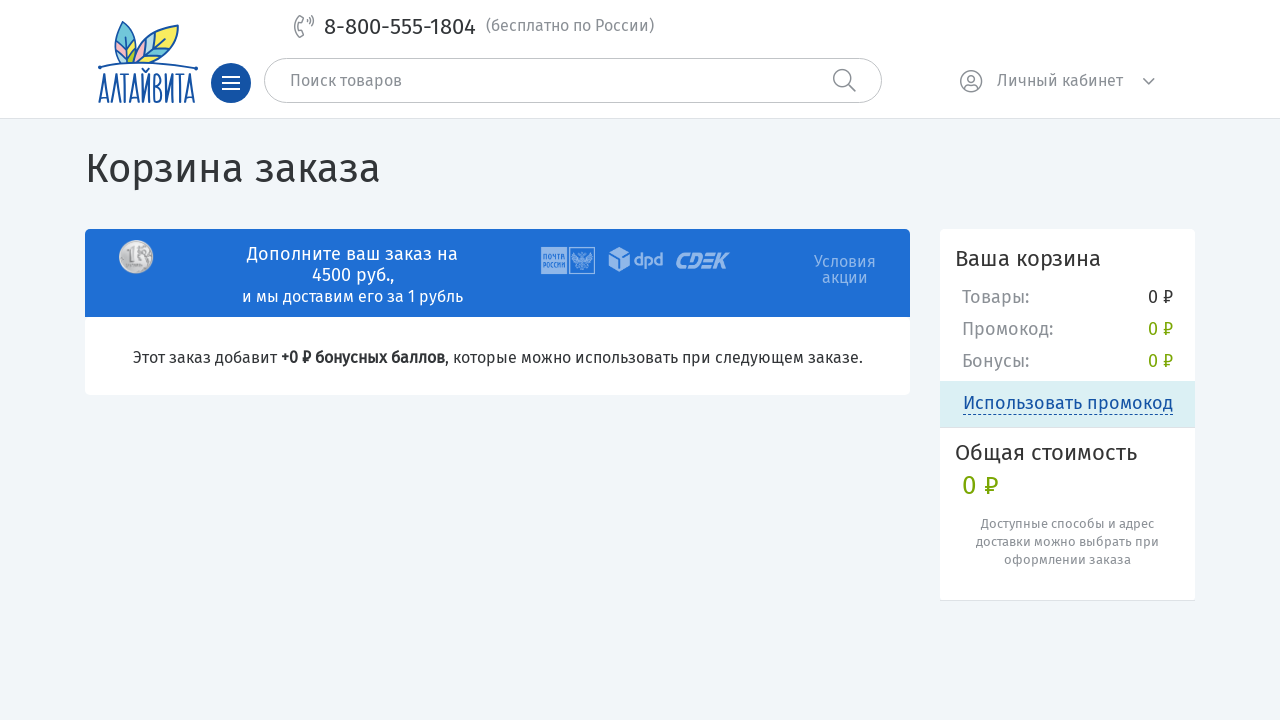